Tests window management functionality by opening FAQ and Partner pages in new windows, then closing all new windows and returning to the main window

Starting URL: https://www.cowin.gov.in/

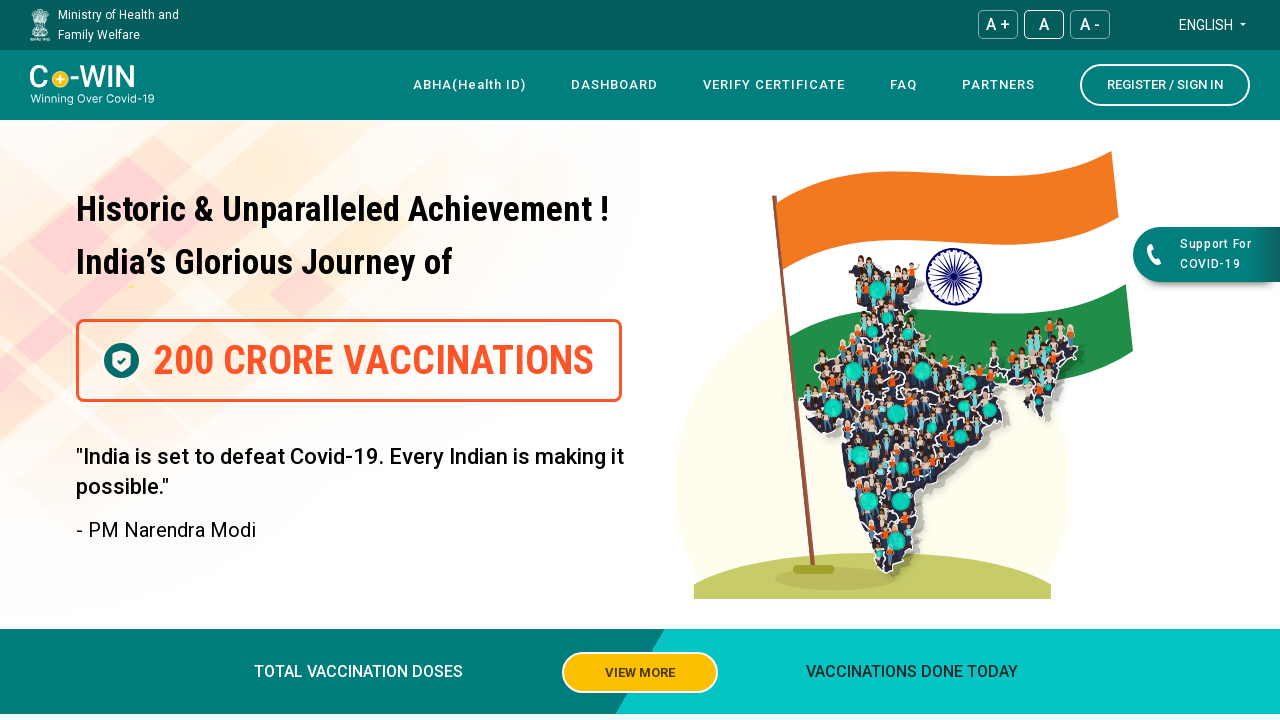

Stored main page context
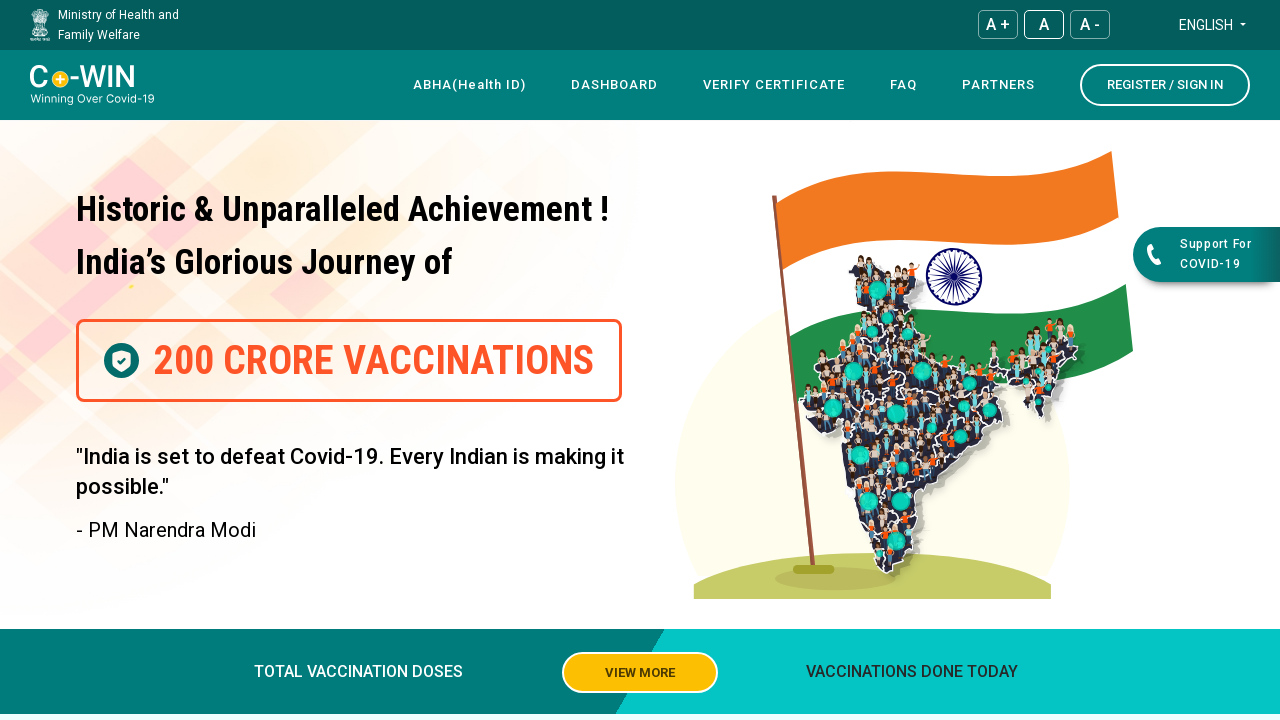

Clicked FAQ link to open in new window at (904, 85) on text=FAQ
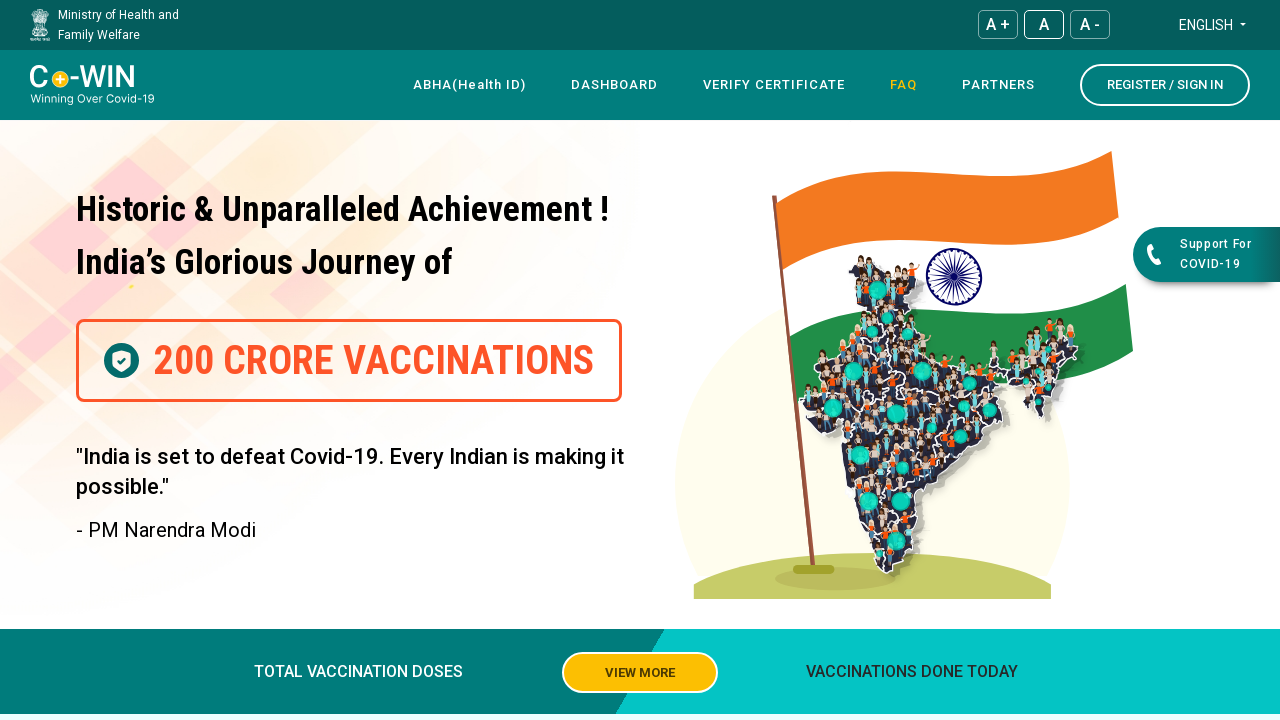

FAQ page opened in new window
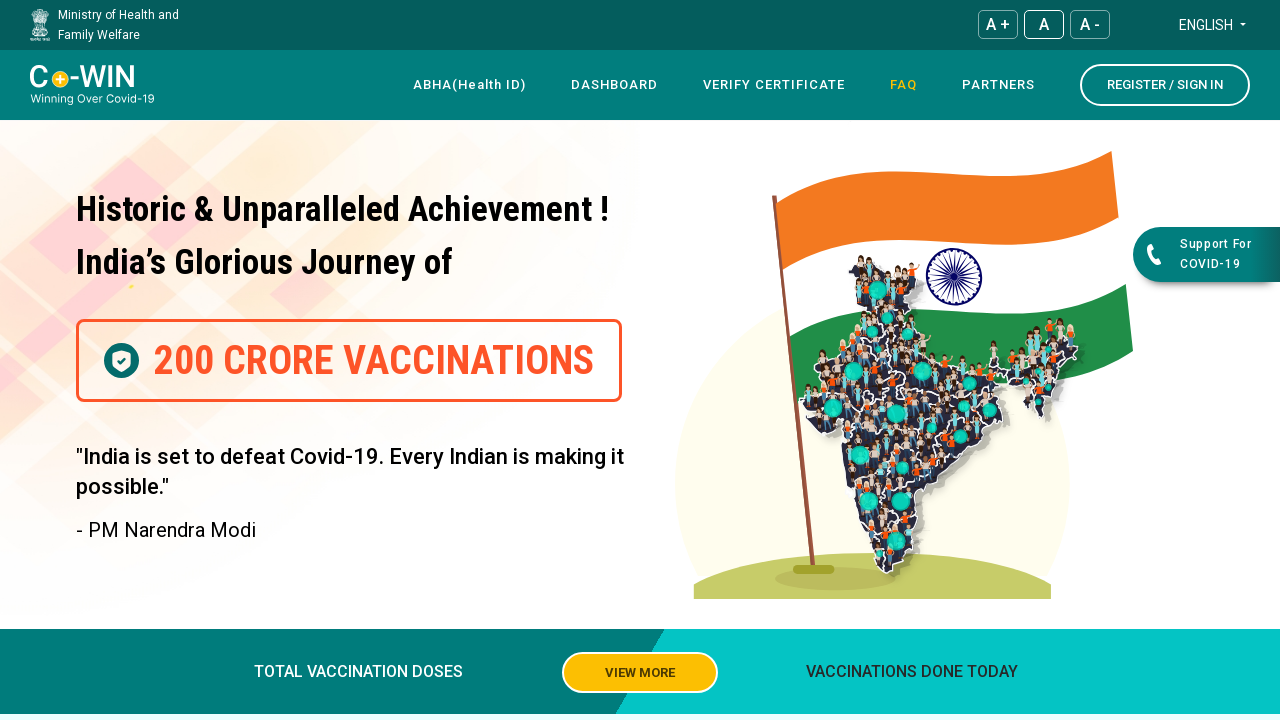

Waited 2000ms for FAQ page to load
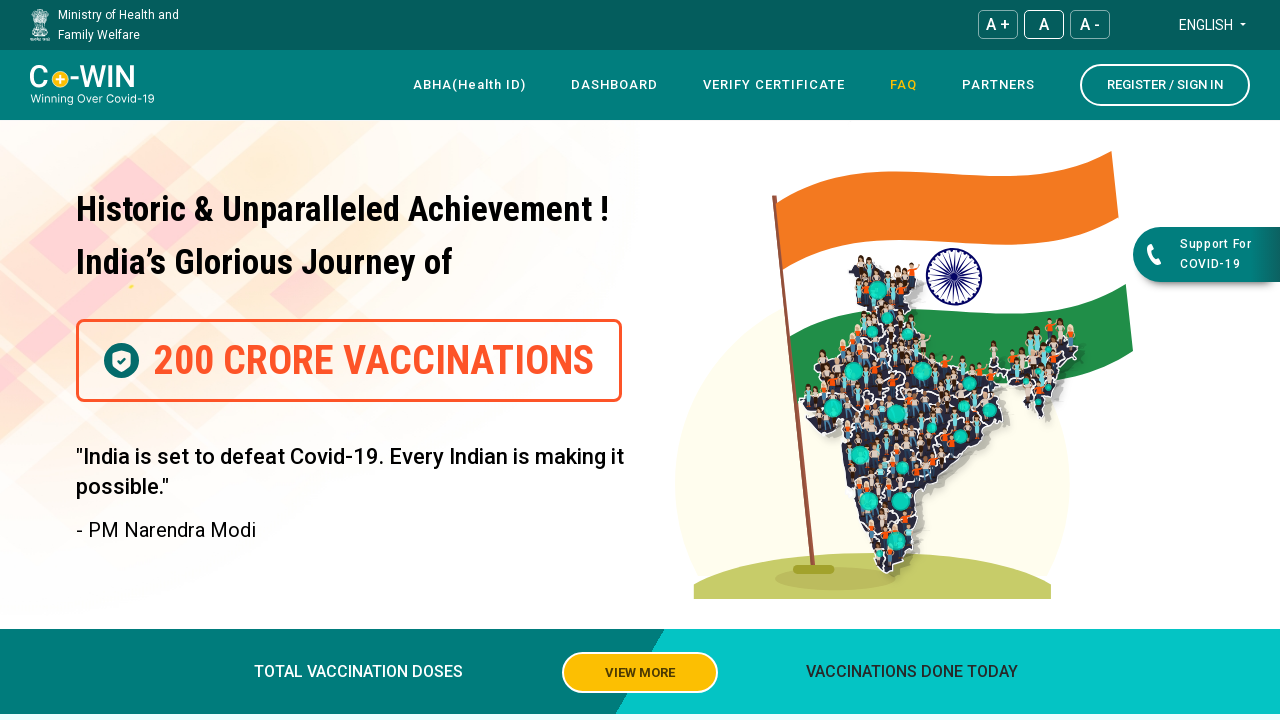

Clicked Partner link to open in new window at (998, 85) on xpath=/html/body/app-root/app-header/header/div[4]/div/div[1]/div/nav/div[3]/div
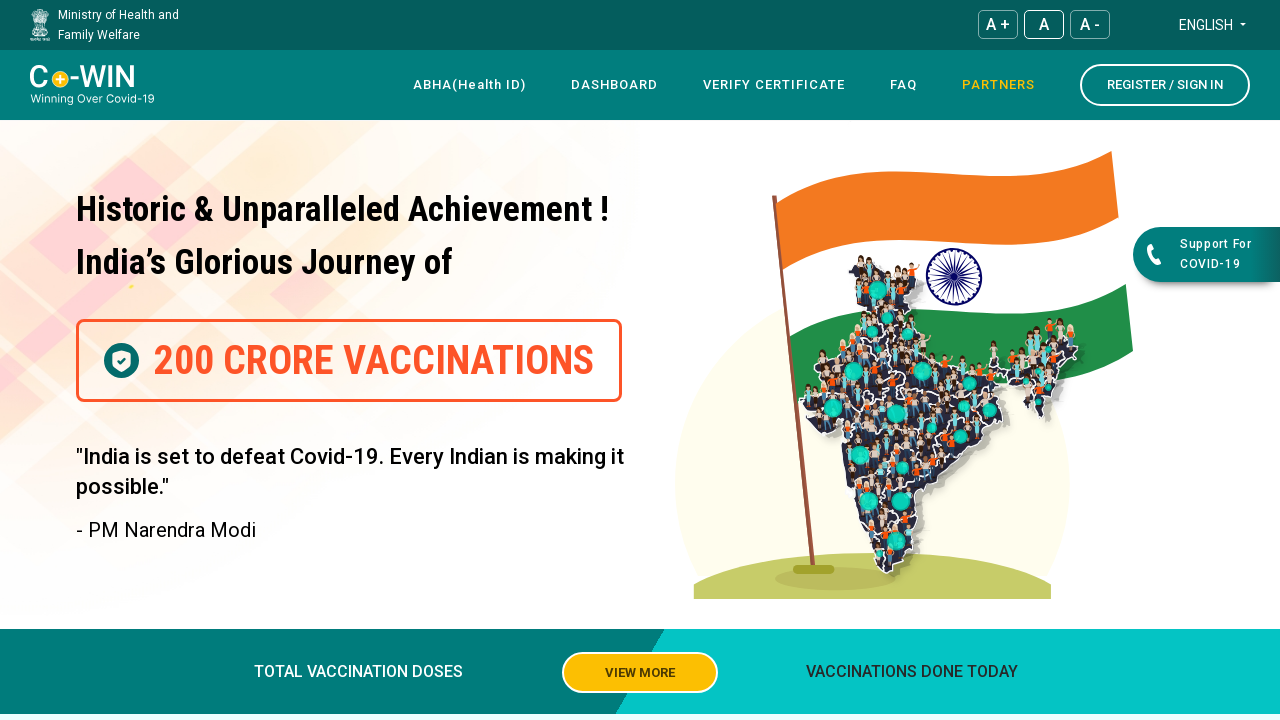

Partner page opened in new window
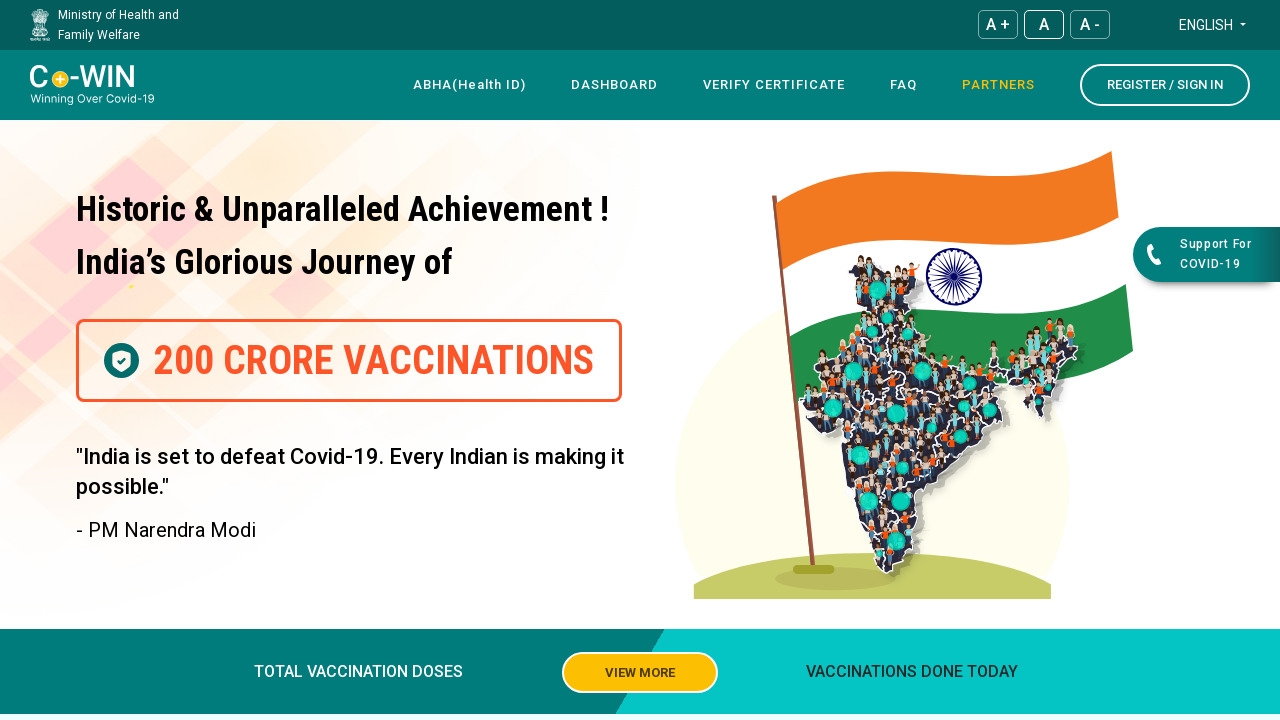

Waited 2000ms for Partner page to load
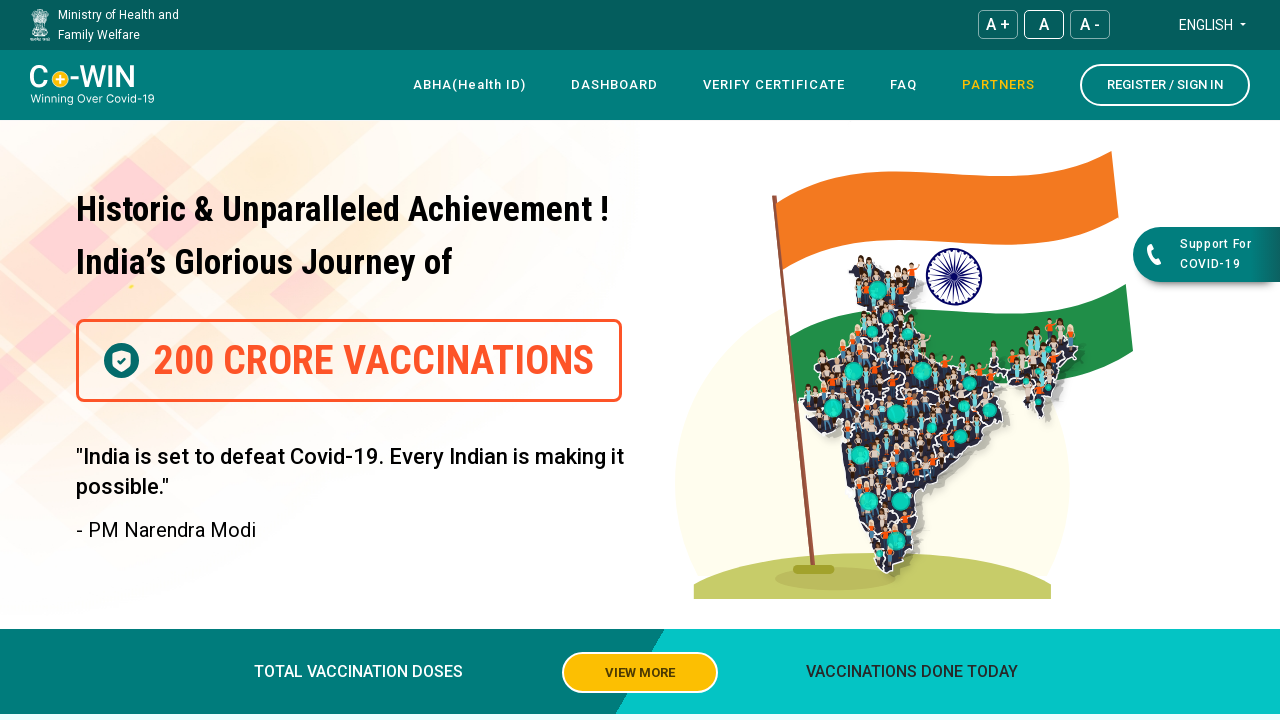

Retrieved all pages from context
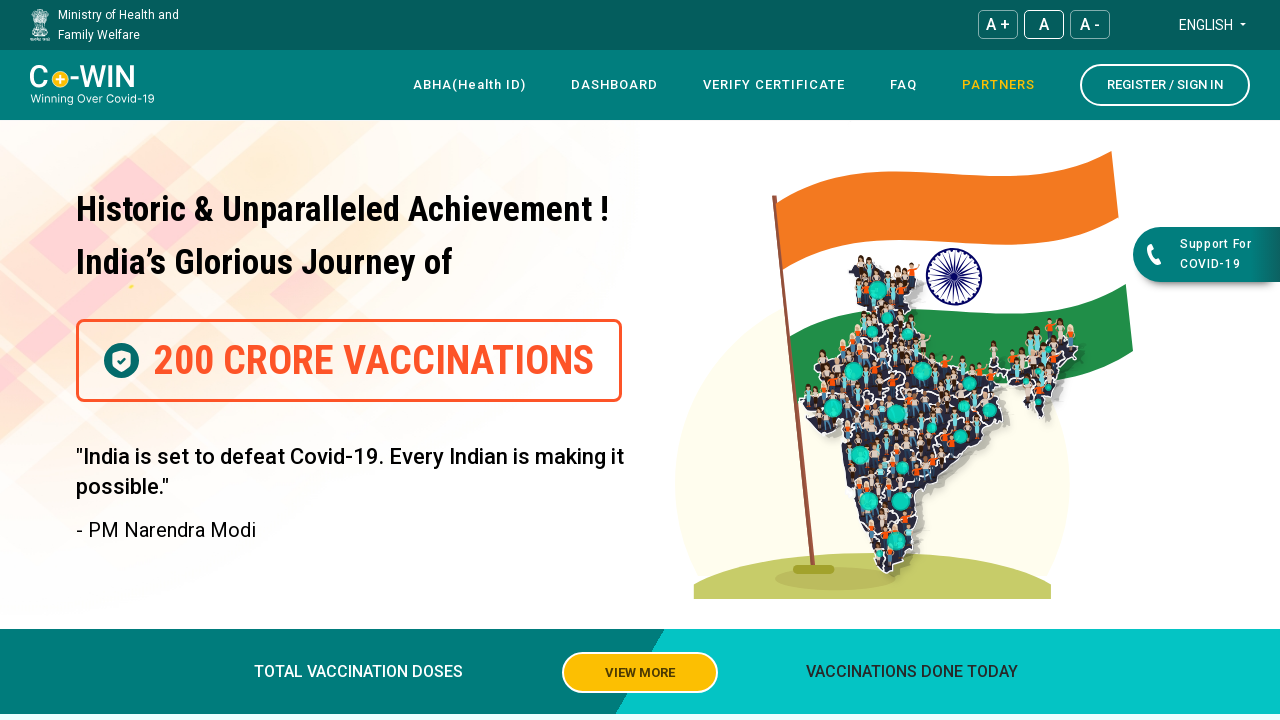

Closed new window
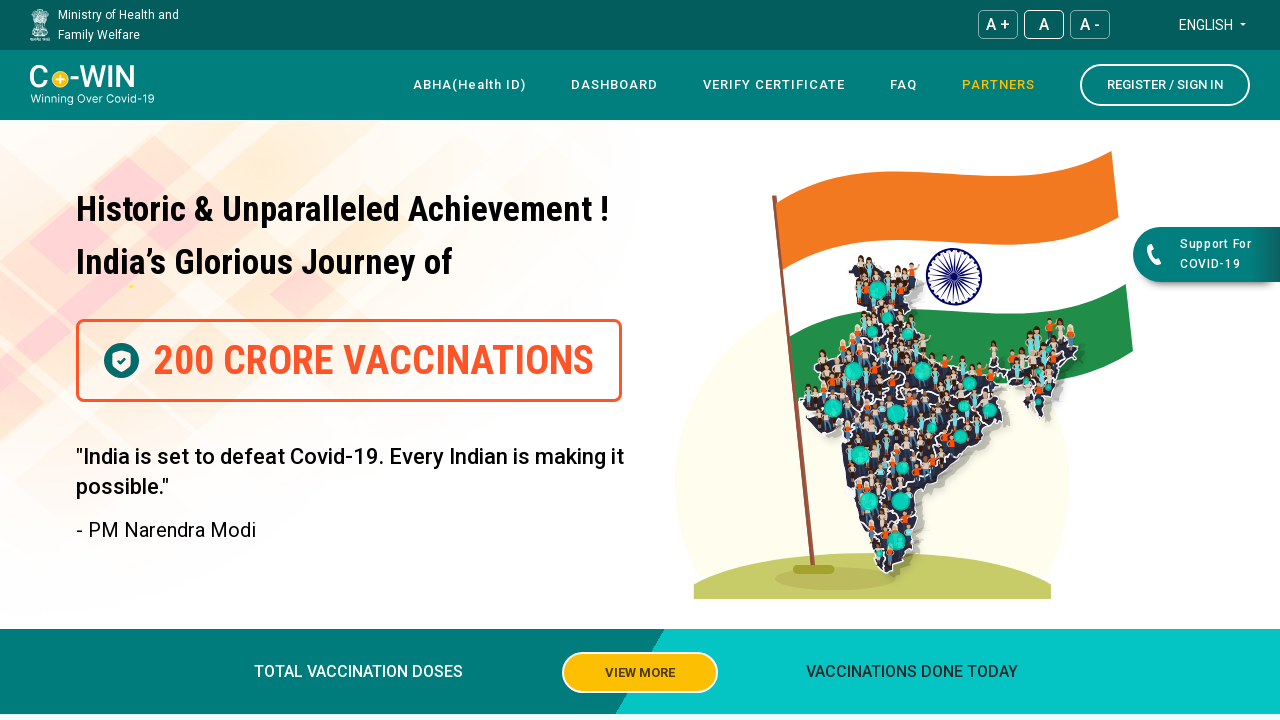

Waited 1000ms after closing window
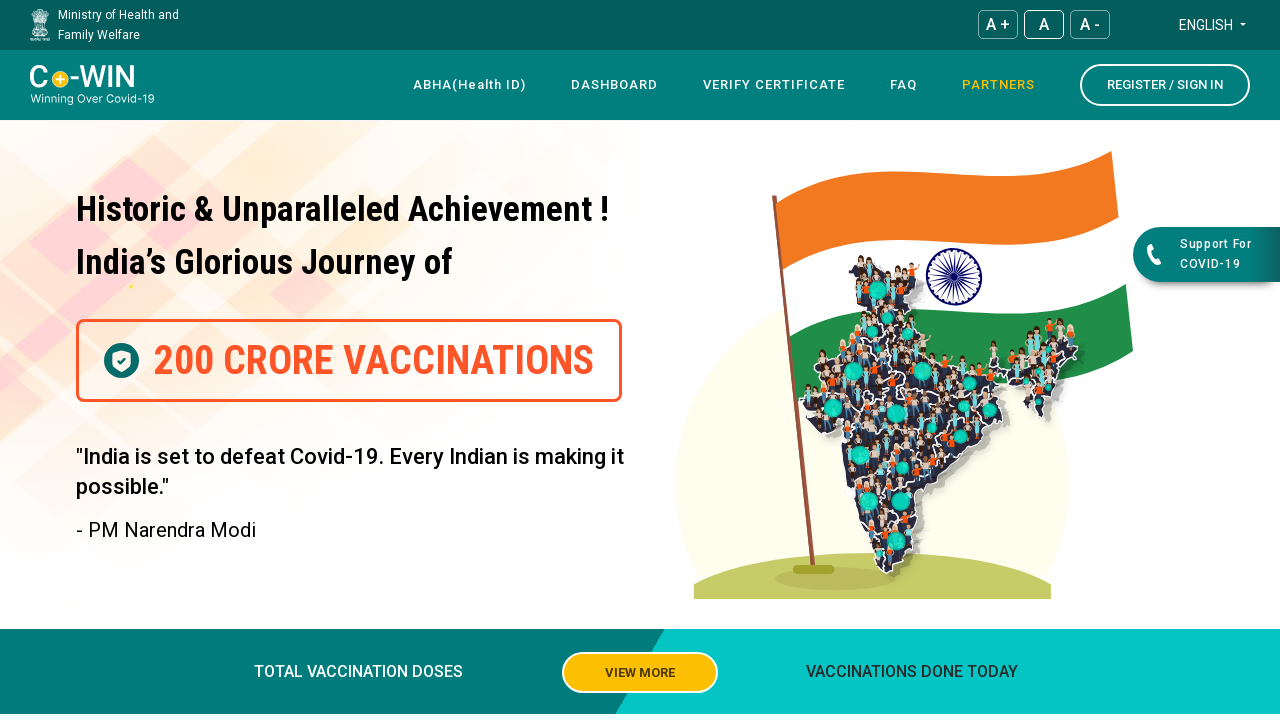

Closed new window
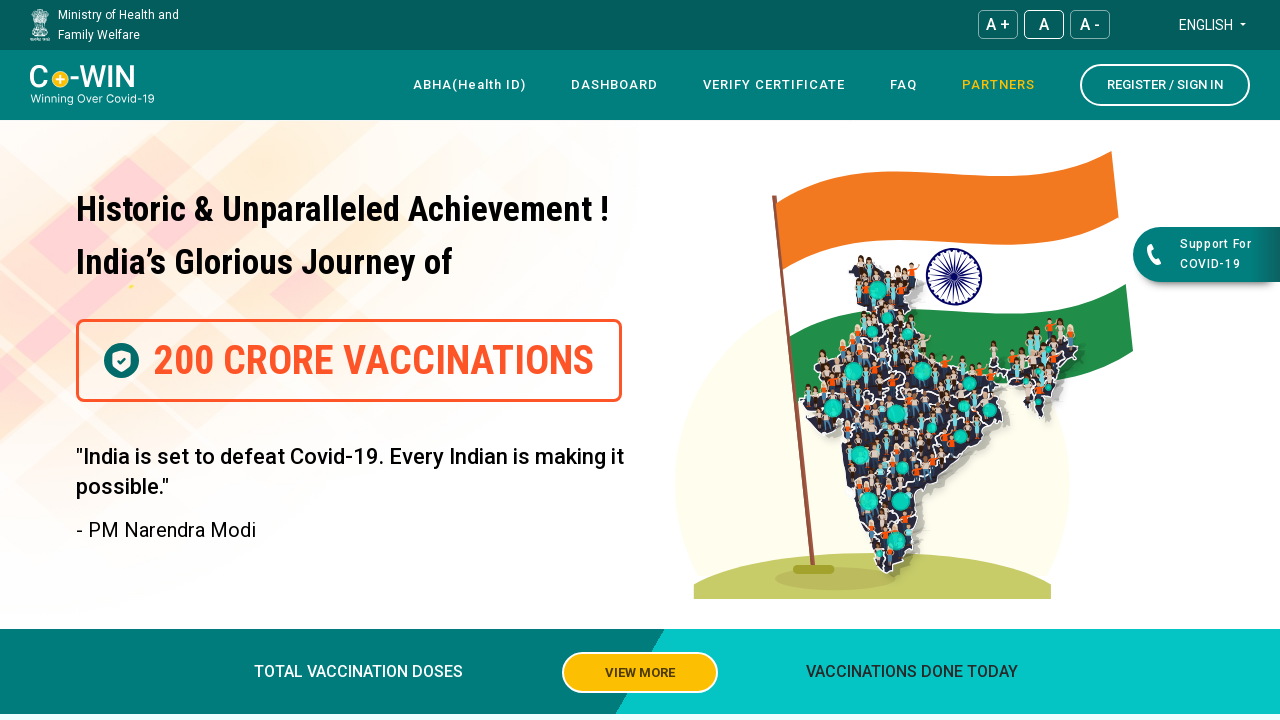

Waited 1000ms after closing window
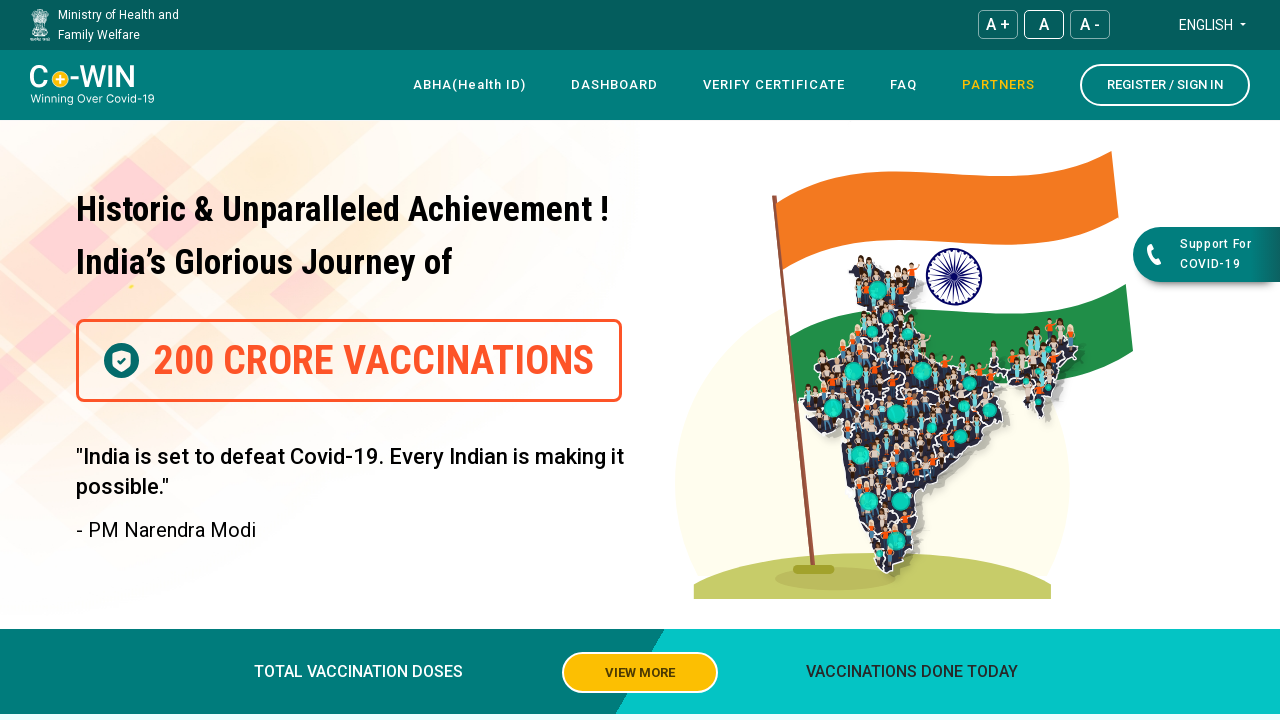

Waited 2000ms on main page after closing all new windows
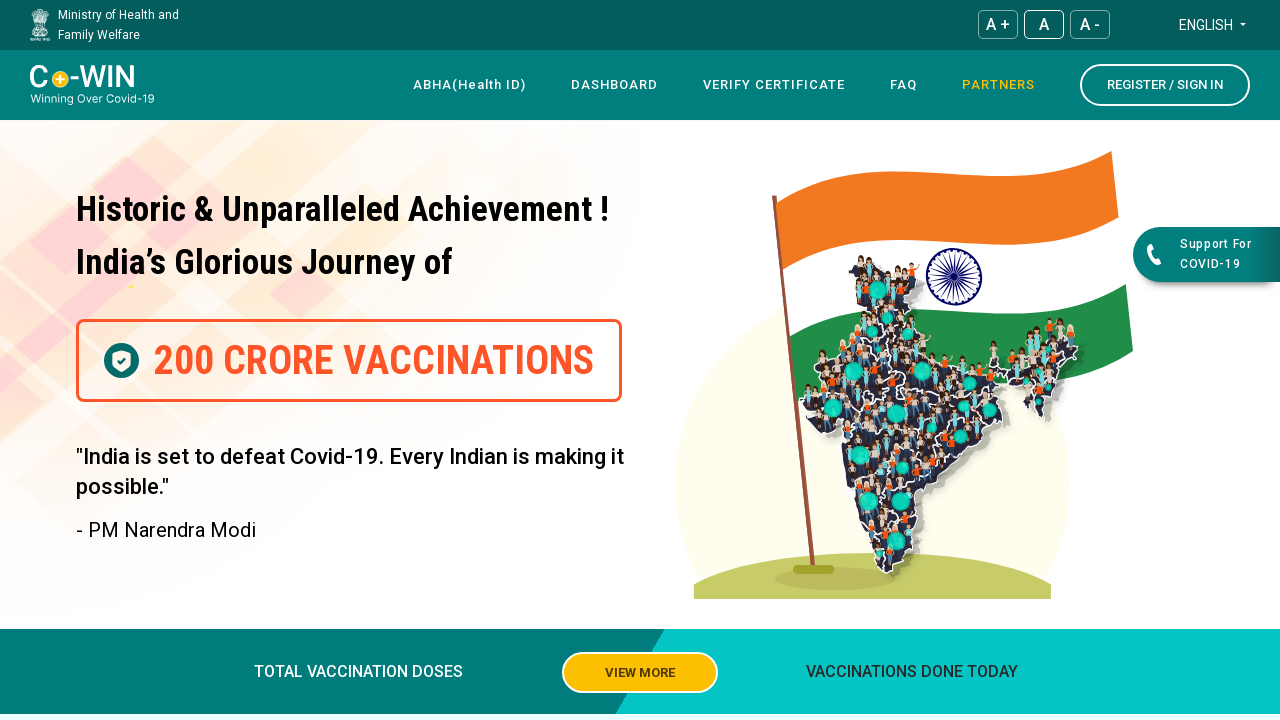

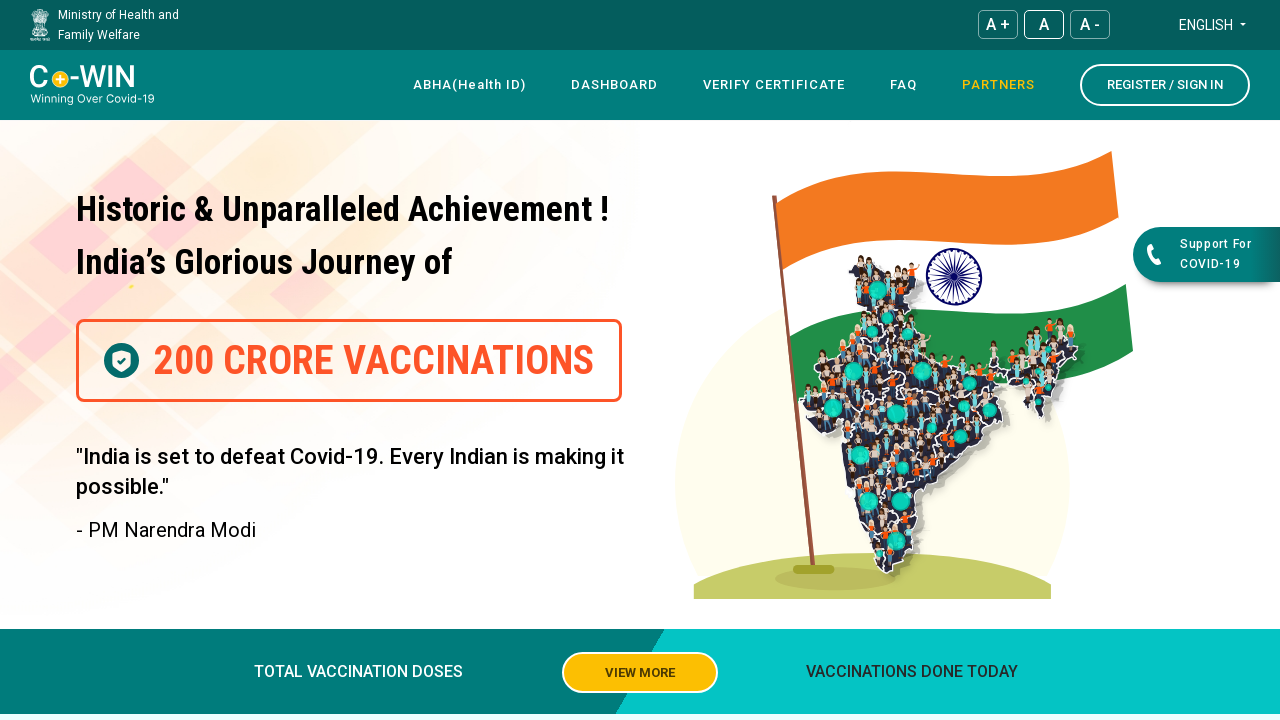